Tests jQuery UI dropdown selection by selecting different options from multiple dropdown menus

Starting URL: https://jqueryui.com/resources/demos/selectmenu/default.html

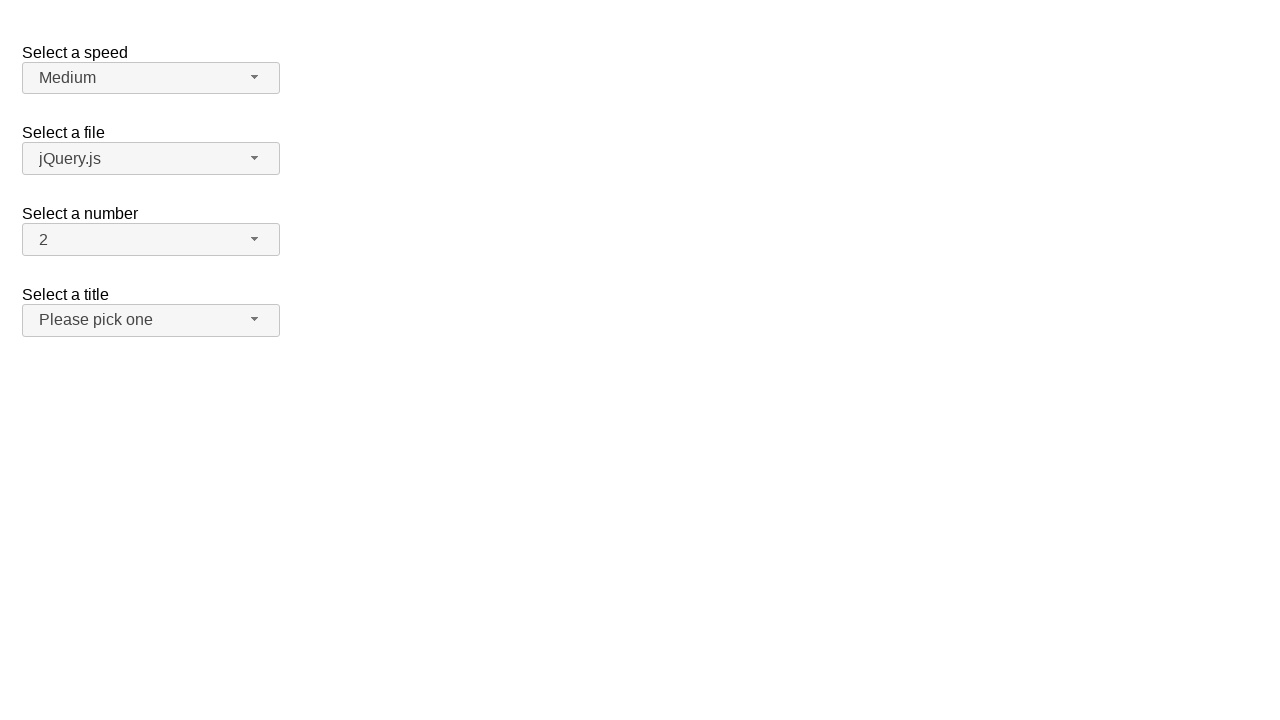

Clicked speed dropdown button at (151, 78) on span#speed-button
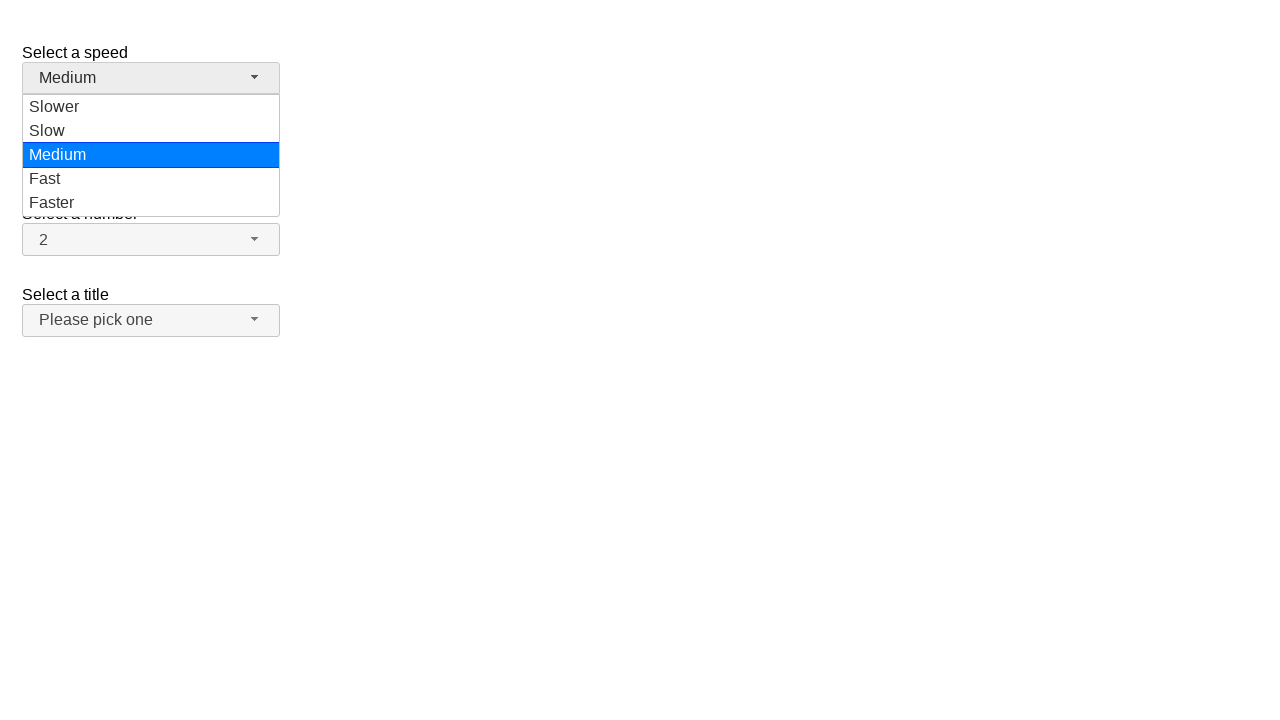

Selected 'Medium' from speed dropdown menu at (151, 155) on ul#speed-menu div:has-text('Medium')
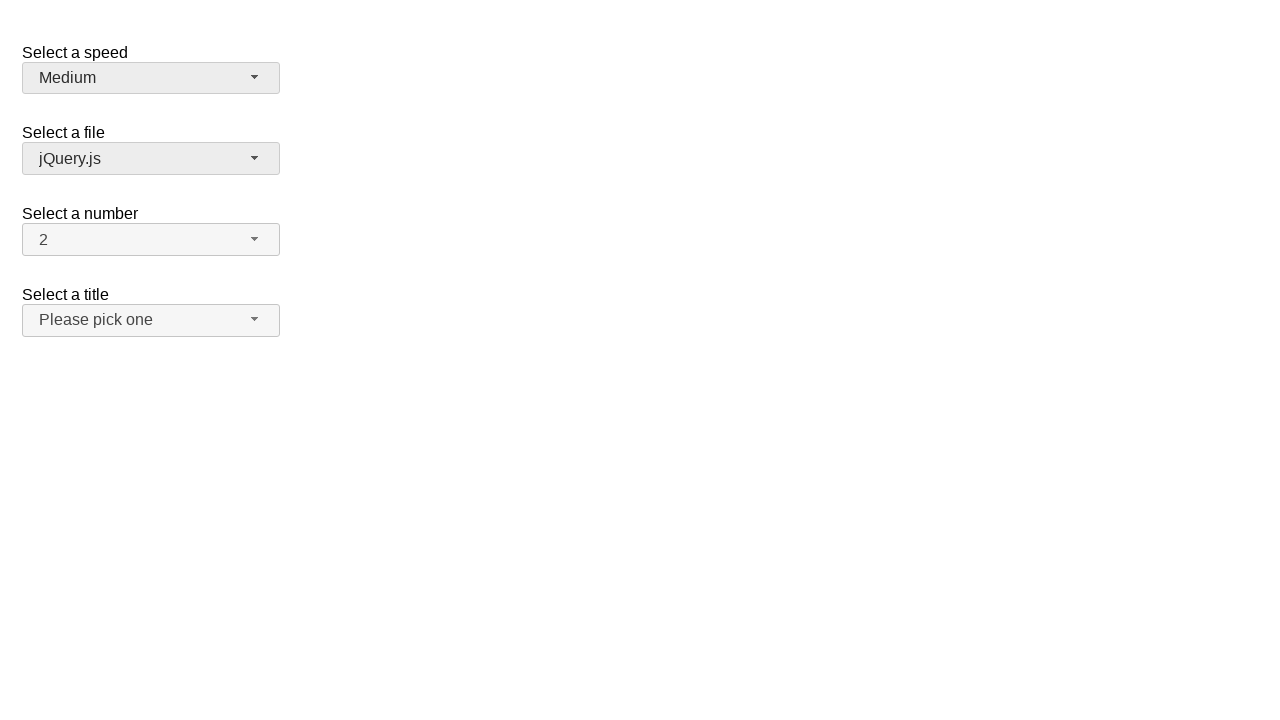

Clicked files dropdown button at (151, 159) on span#files-button
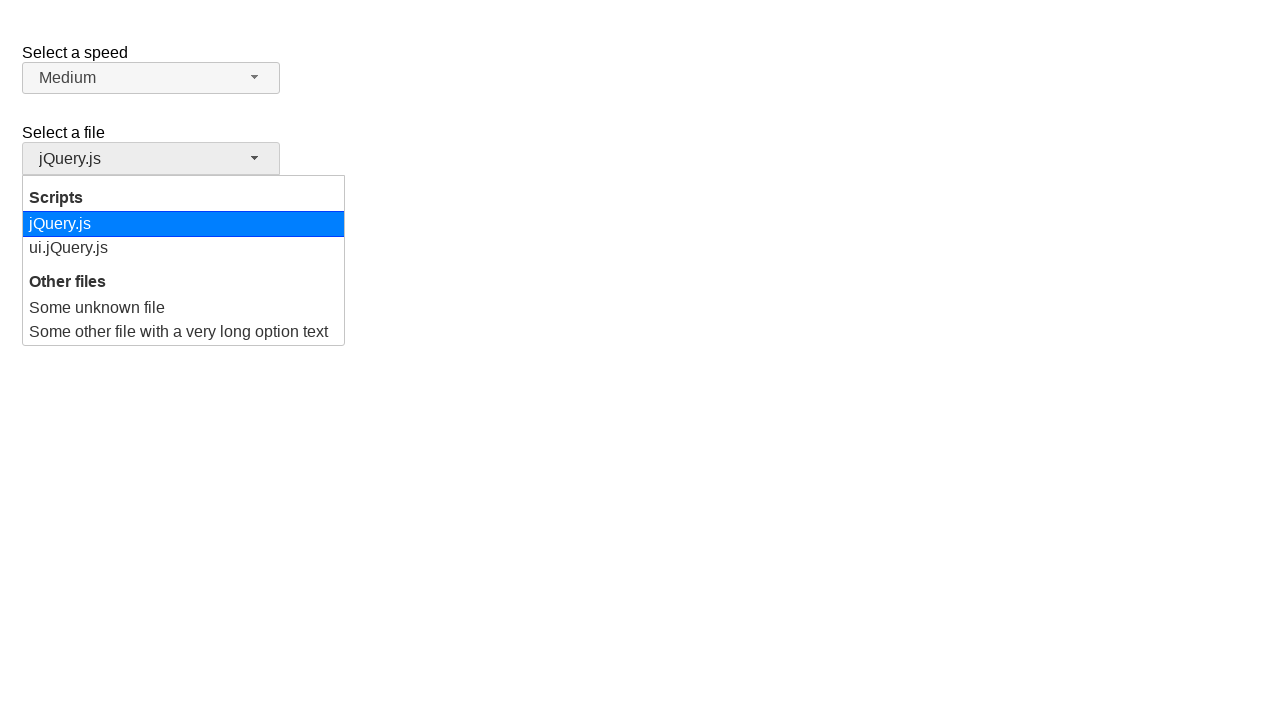

Selected 'ui.jQuery.js' from files dropdown menu at (184, 248) on ul#files-menu div:has-text('ui.jQuery.js')
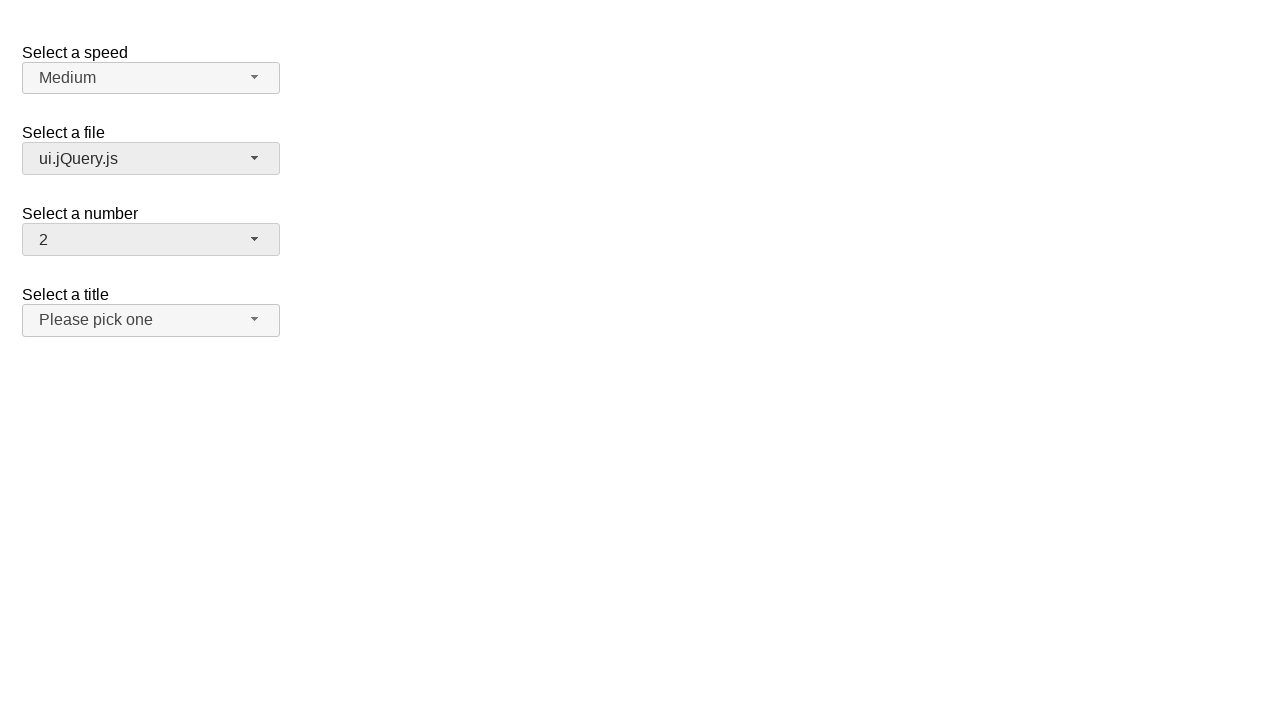

Clicked number dropdown button at (151, 240) on span#number-button
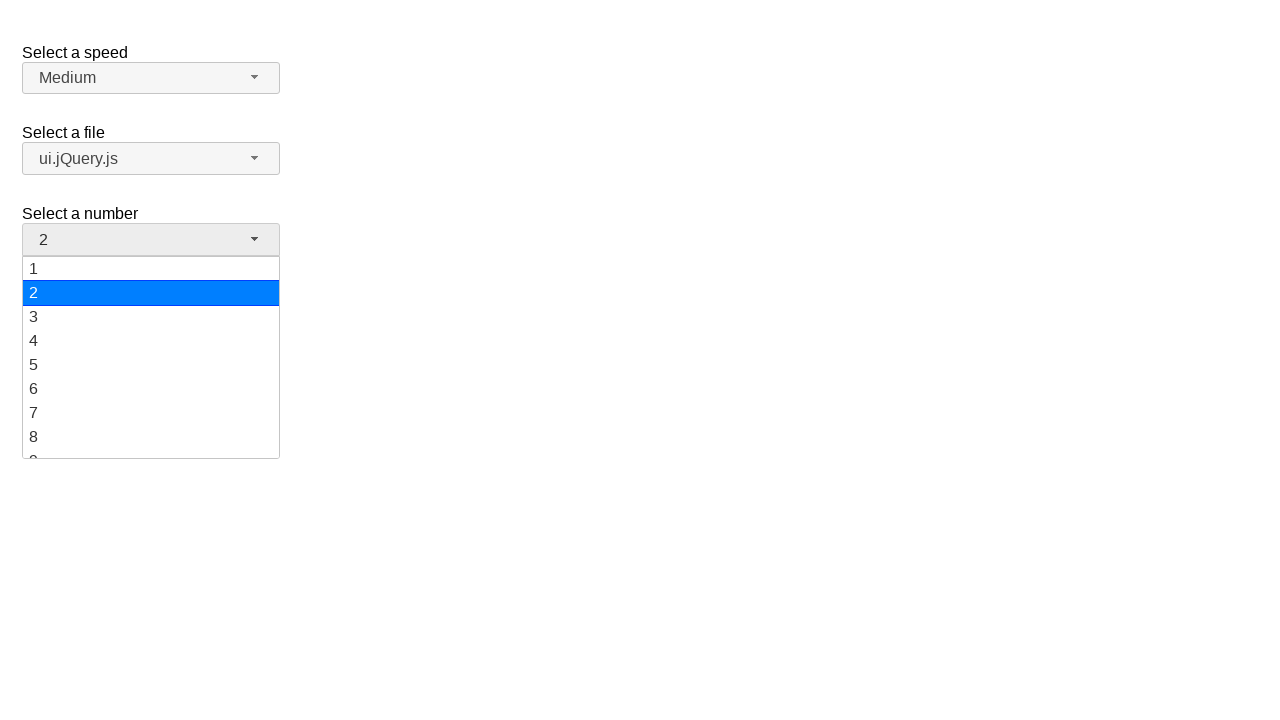

Selected '13' from number dropdown menu at (151, 357) on ul#number-menu div:has-text('13')
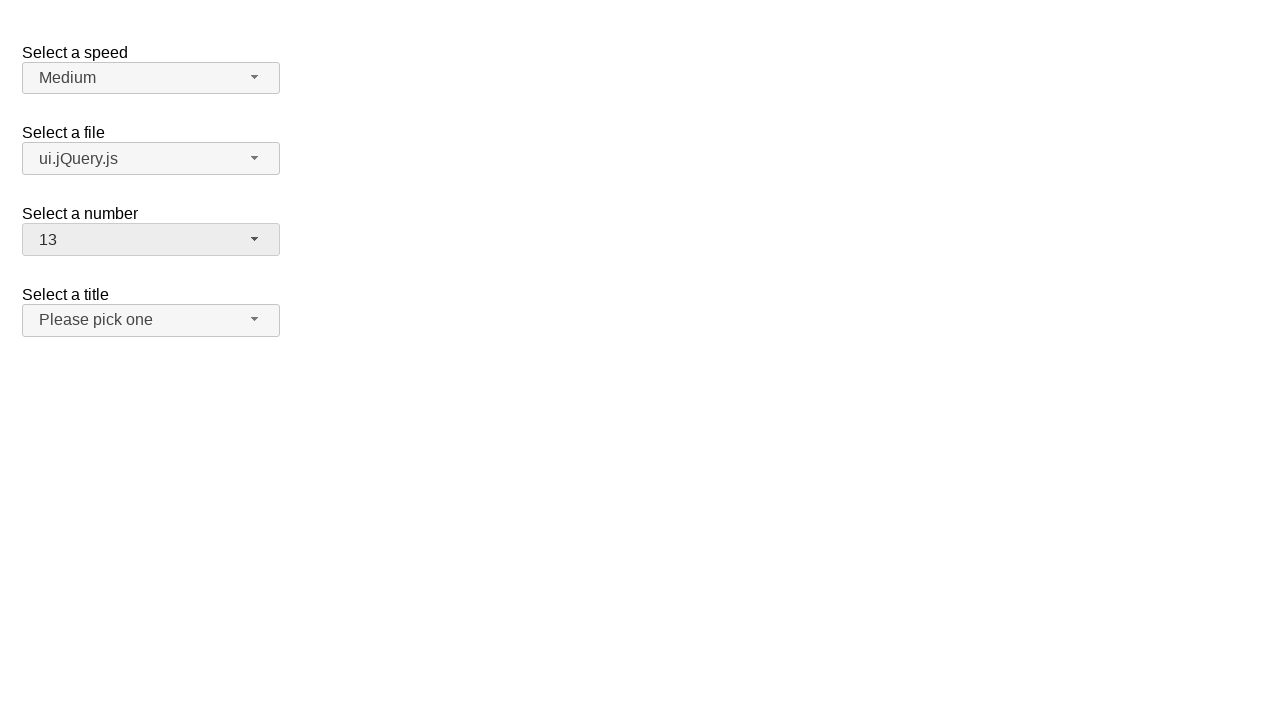

Clicked salutation dropdown button at (151, 320) on span#salutation-button
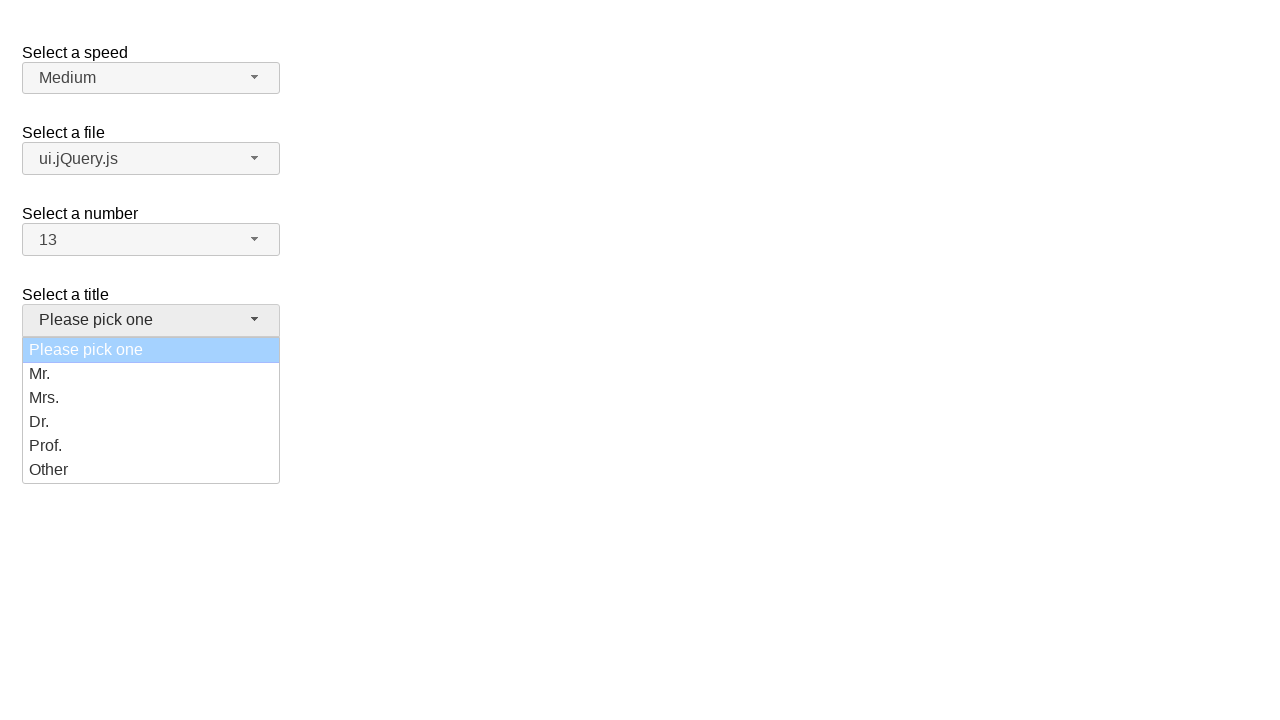

Selected 'Dr.' from salutation dropdown menu at (151, 422) on ul#salutation-menu div:has-text('Dr.')
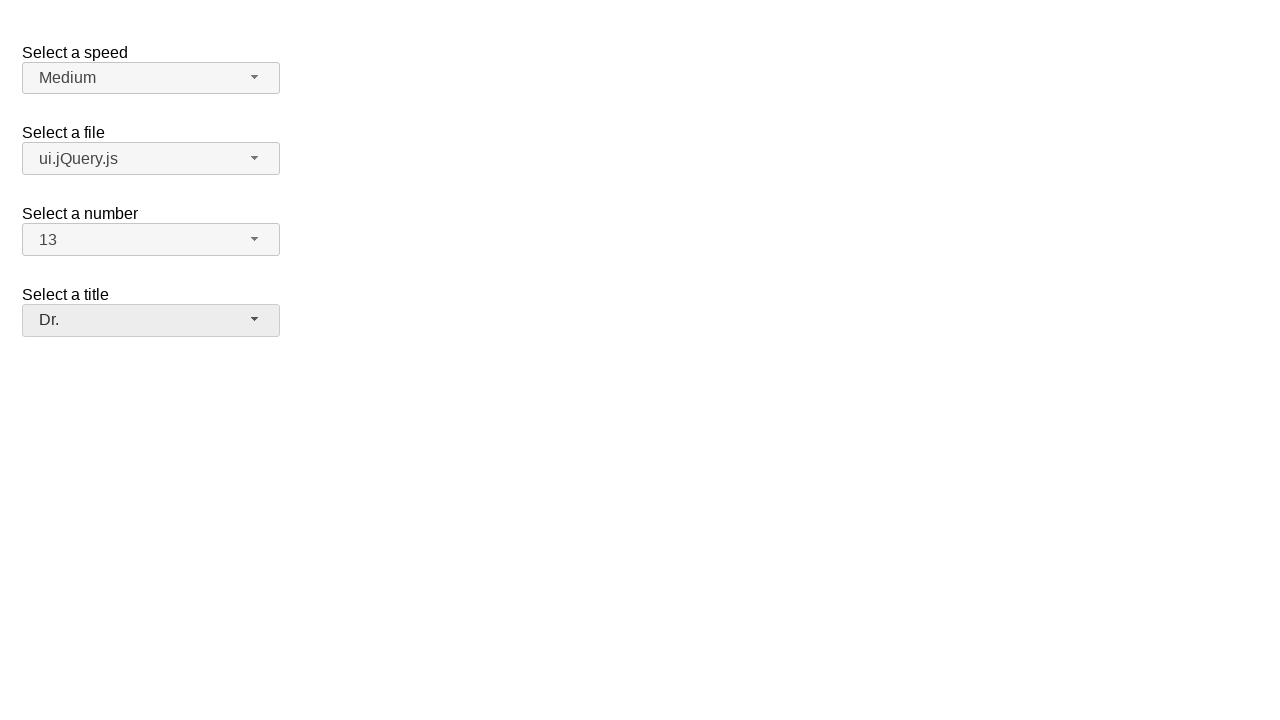

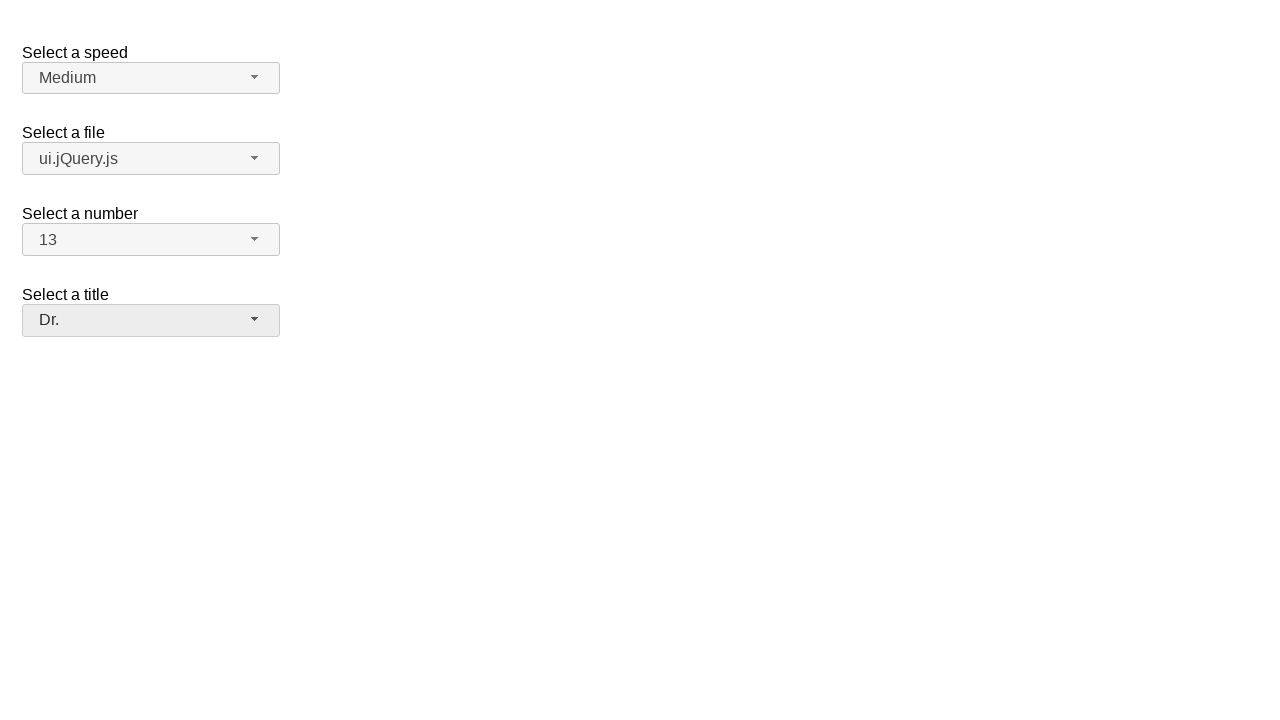